Tests static dropdown functionality by selecting options using different selection methods (by index, visible text, and value)

Starting URL: https://rahulshettyacademy.com/dropdownsPractise/

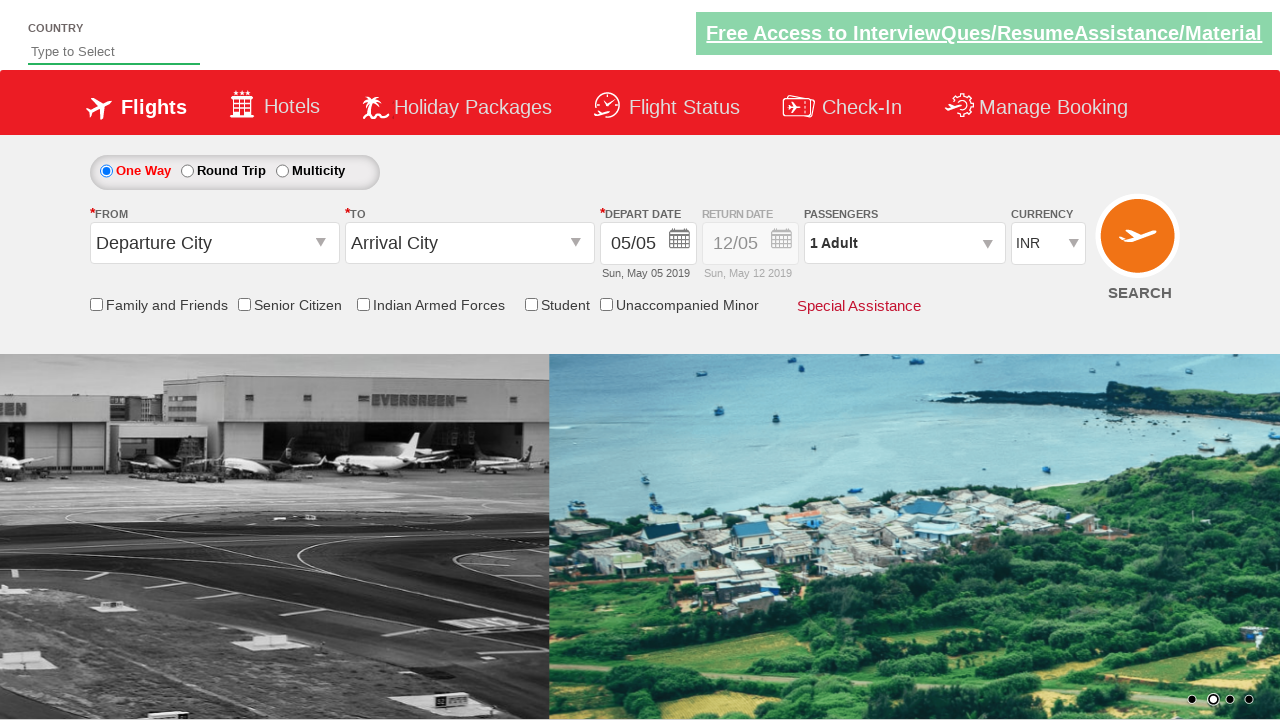

Selected 4th option in currency dropdown by index on #ctl00_mainContent_DropDownListCurrency
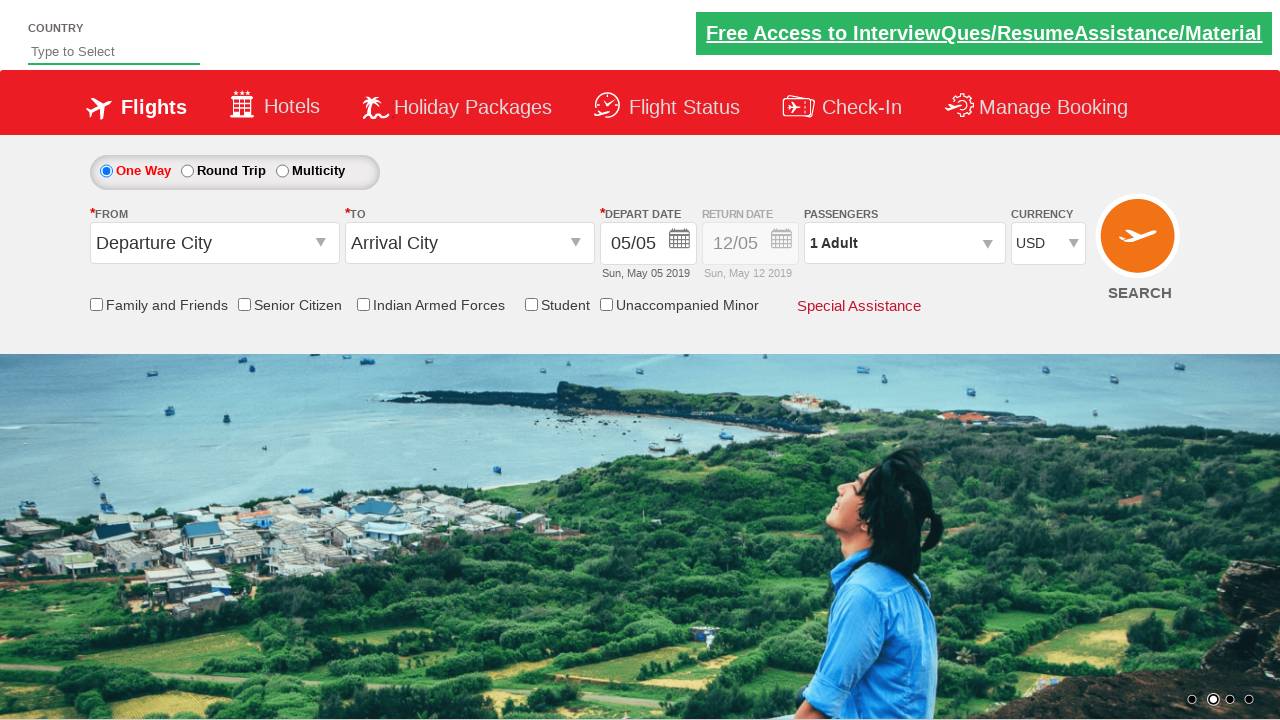

Selected INR option in currency dropdown by visible text on #ctl00_mainContent_DropDownListCurrency
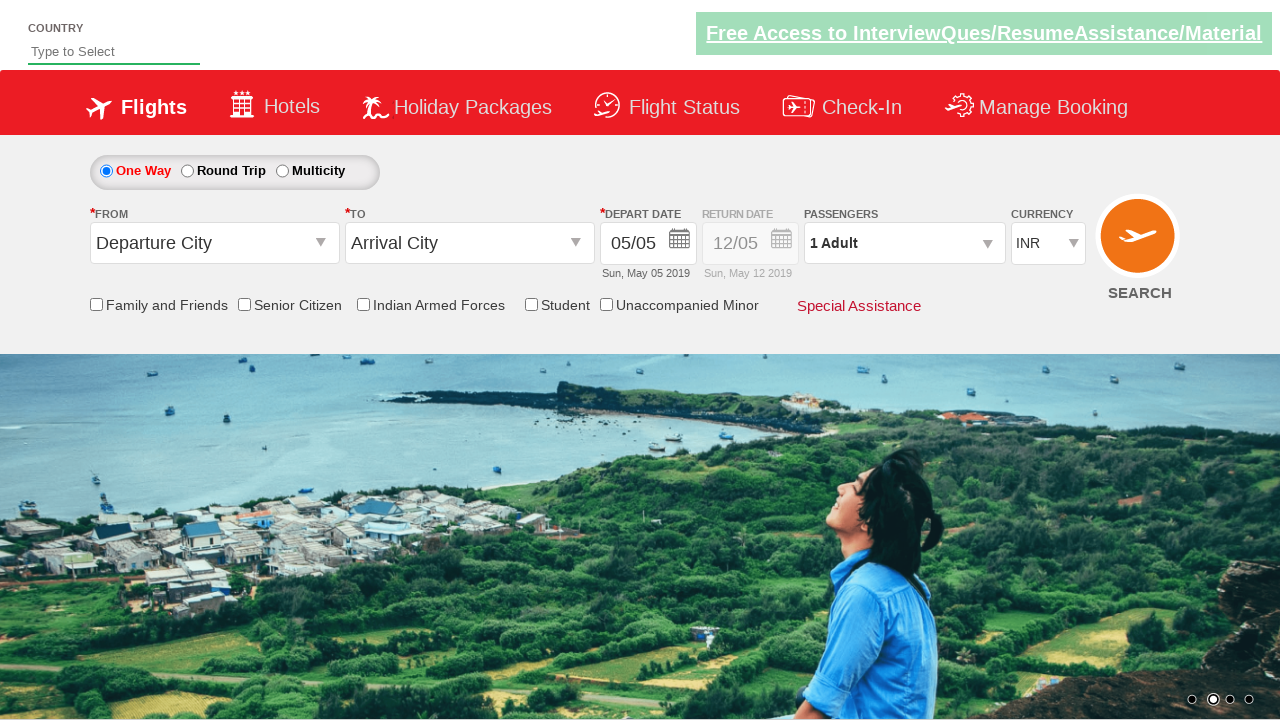

Selected USD option in currency dropdown by value on #ctl00_mainContent_DropDownListCurrency
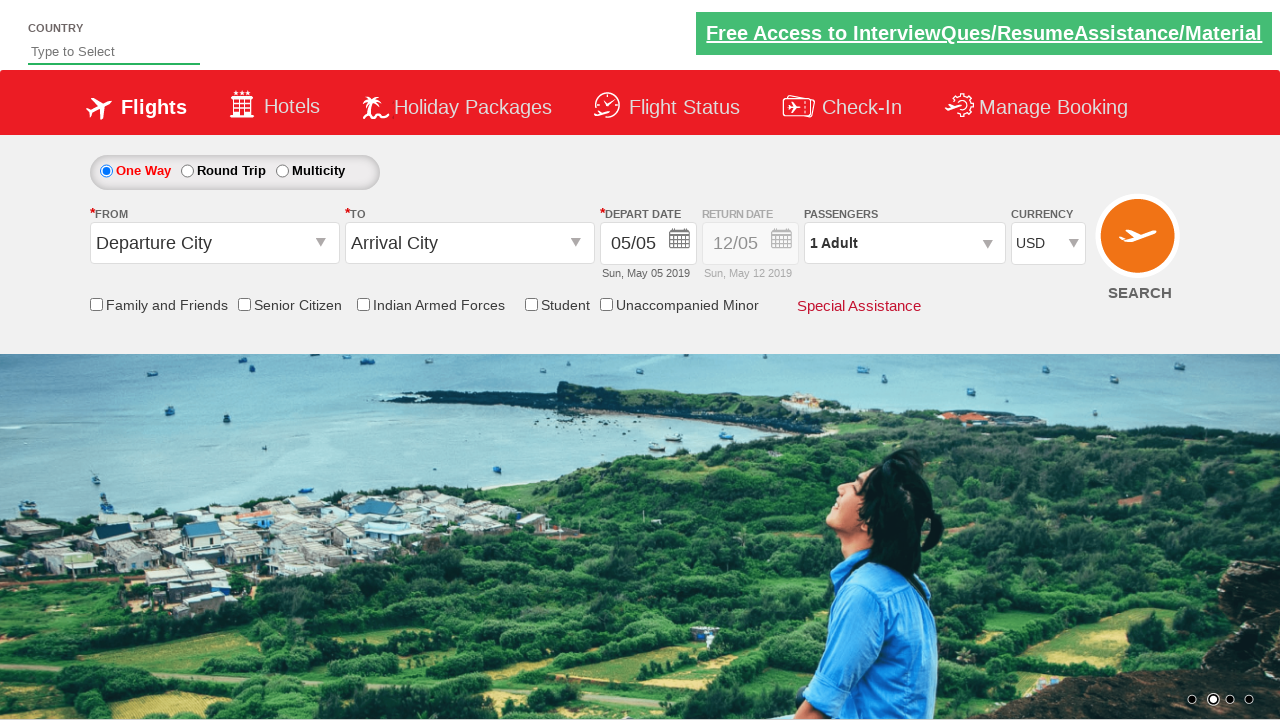

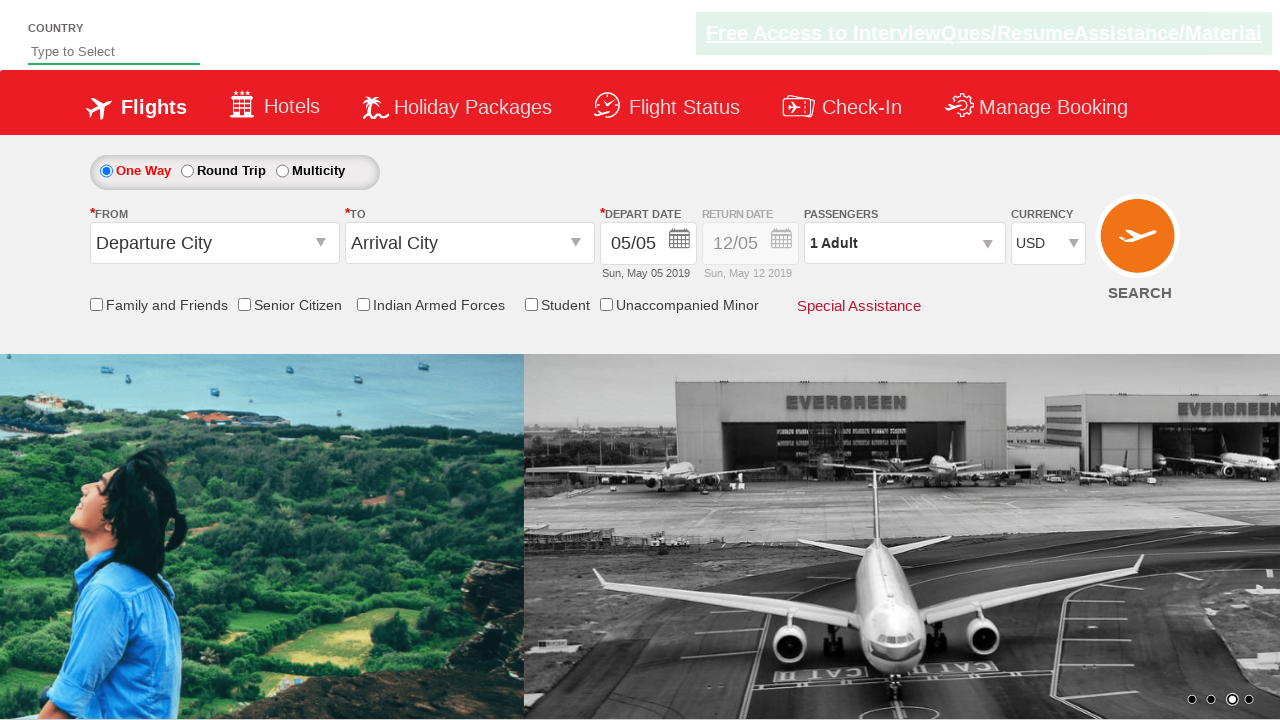